Tests that a todo item is removed when edited to an empty string

Starting URL: https://demo.playwright.dev/todomvc

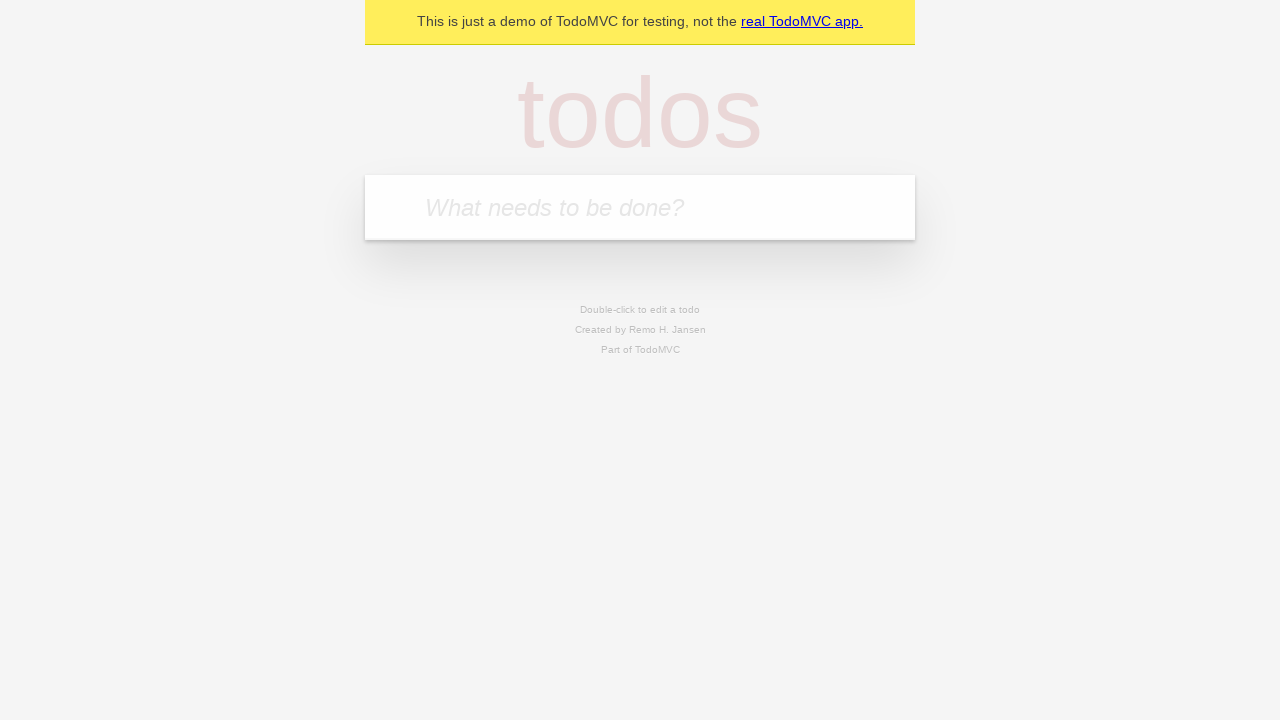

Filled input with first todo item 'buy some cheese' on internal:attr=[placeholder="What needs to be done?"i]
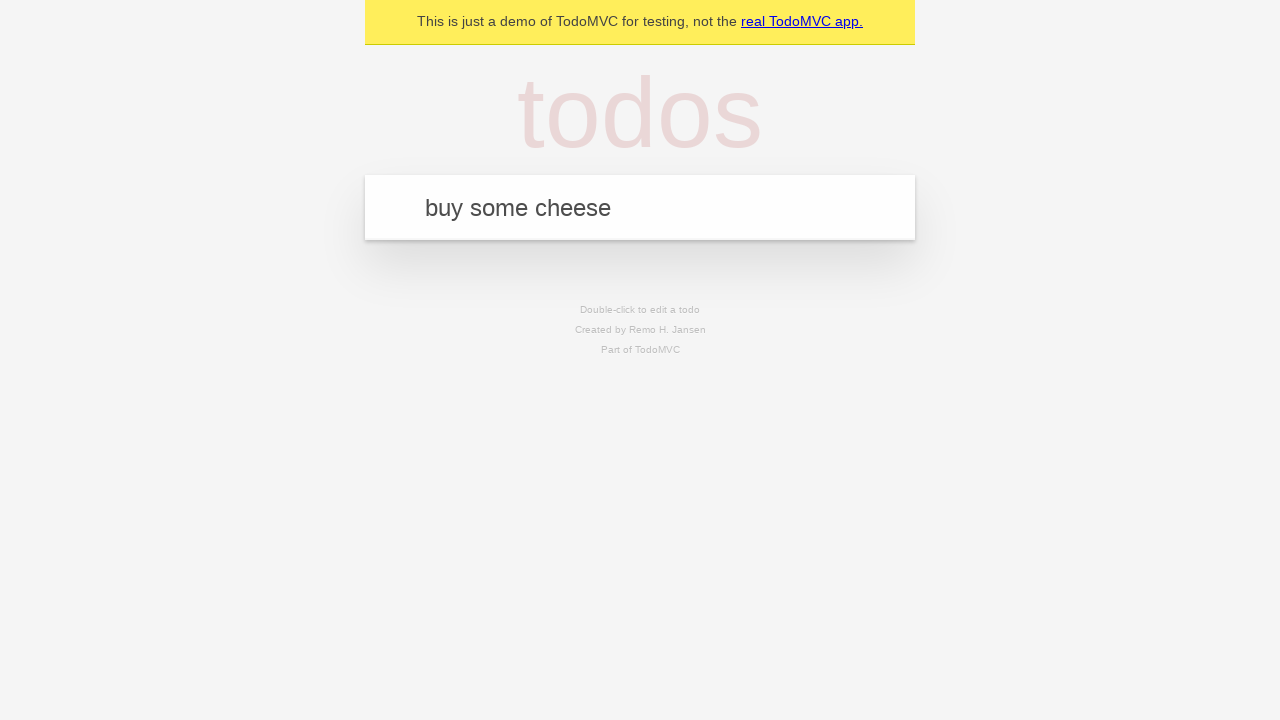

Pressed Enter to create first todo item on internal:attr=[placeholder="What needs to be done?"i]
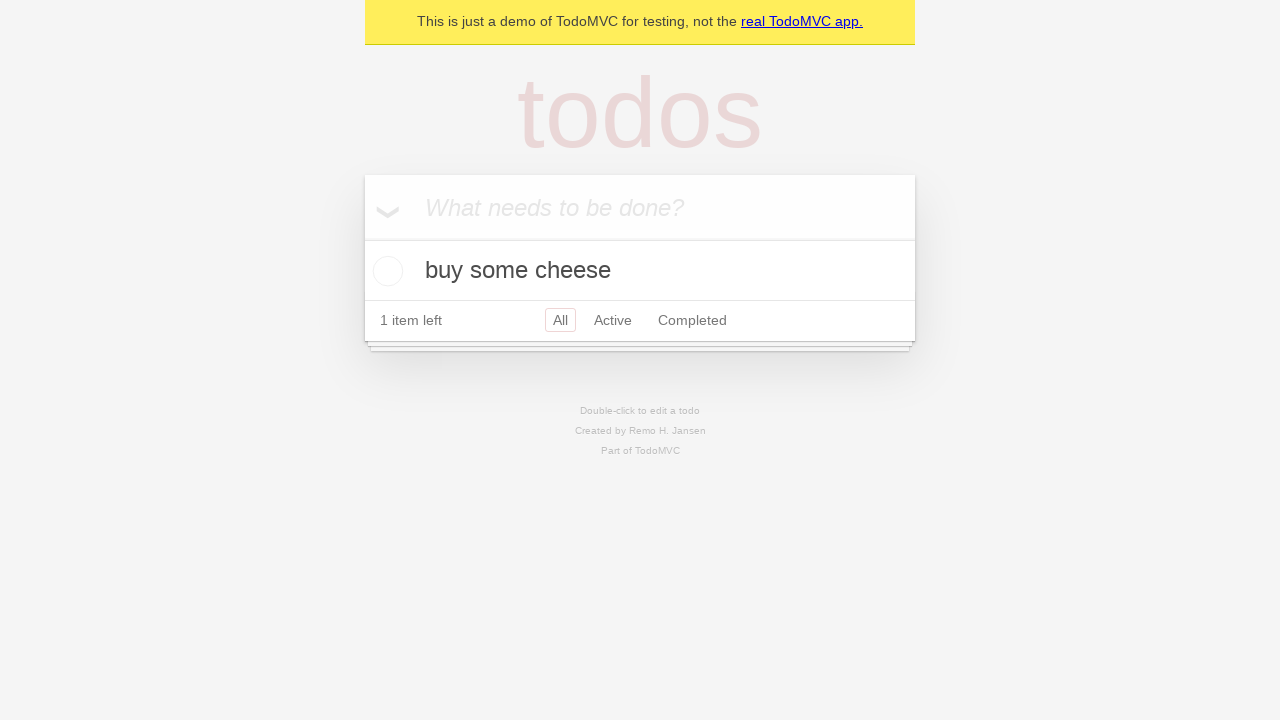

Filled input with second todo item 'feed the cat' on internal:attr=[placeholder="What needs to be done?"i]
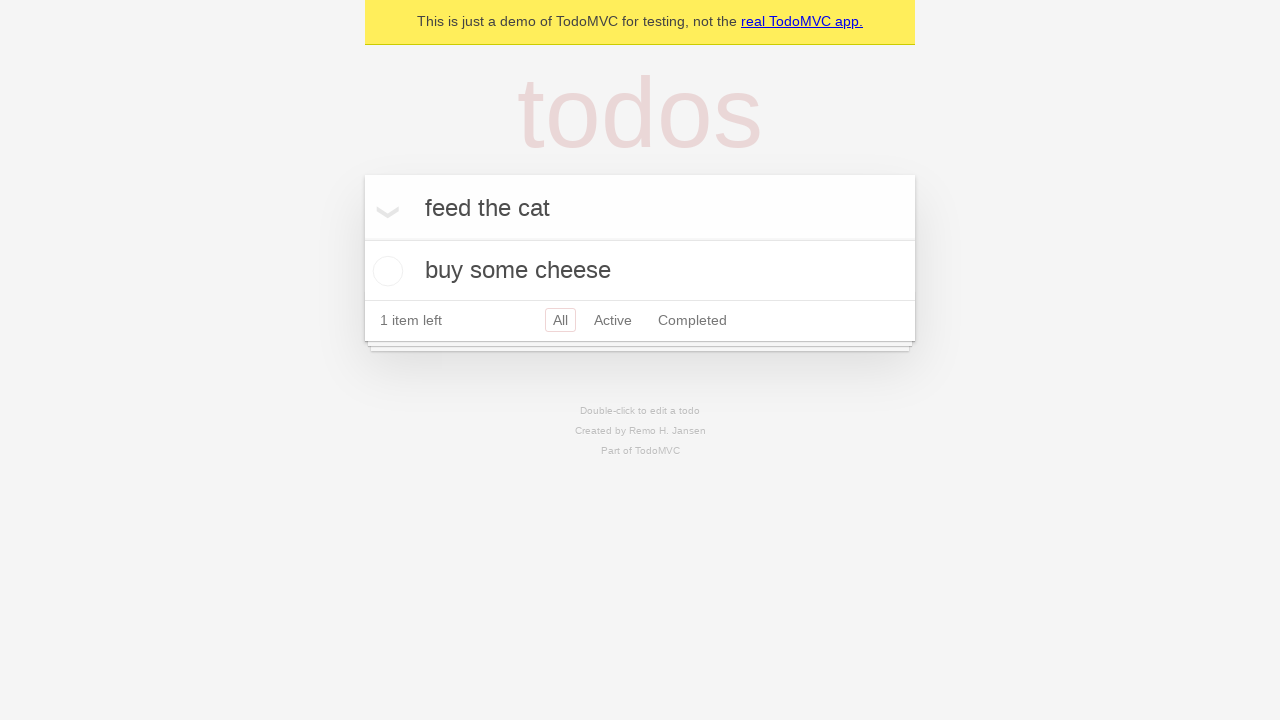

Pressed Enter to create second todo item on internal:attr=[placeholder="What needs to be done?"i]
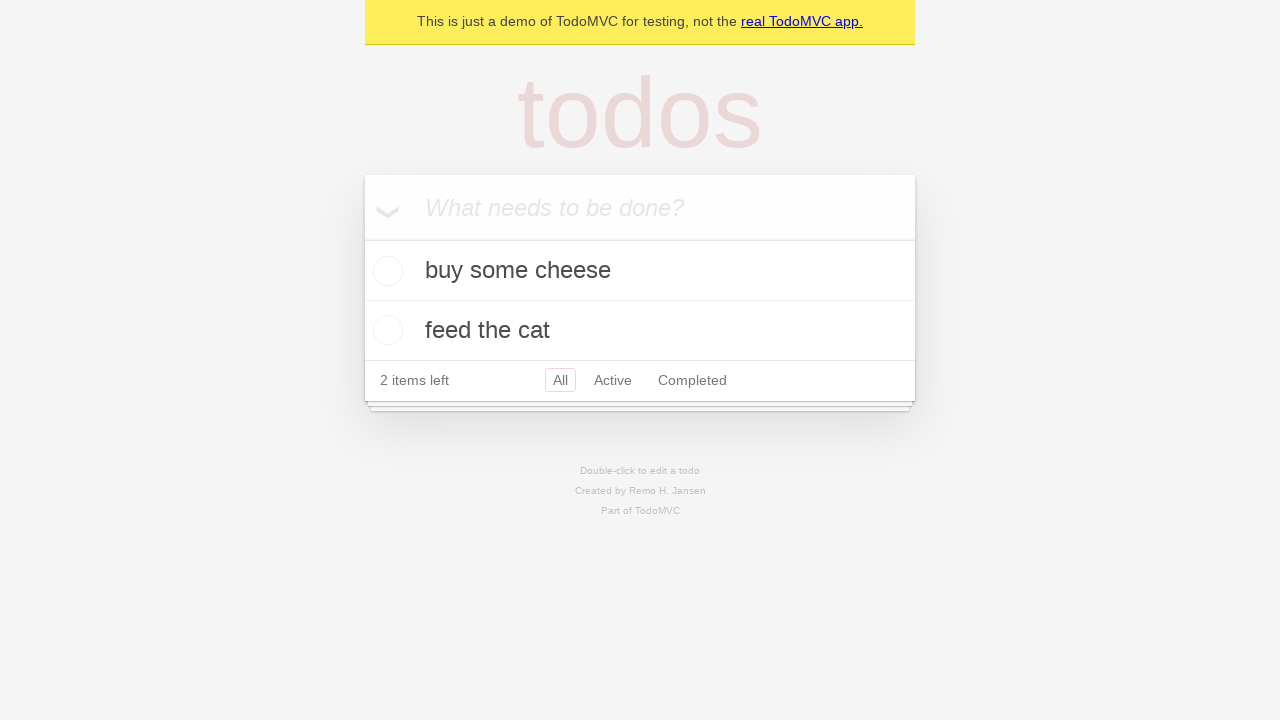

Filled input with third todo item 'book a doctors appointment' on internal:attr=[placeholder="What needs to be done?"i]
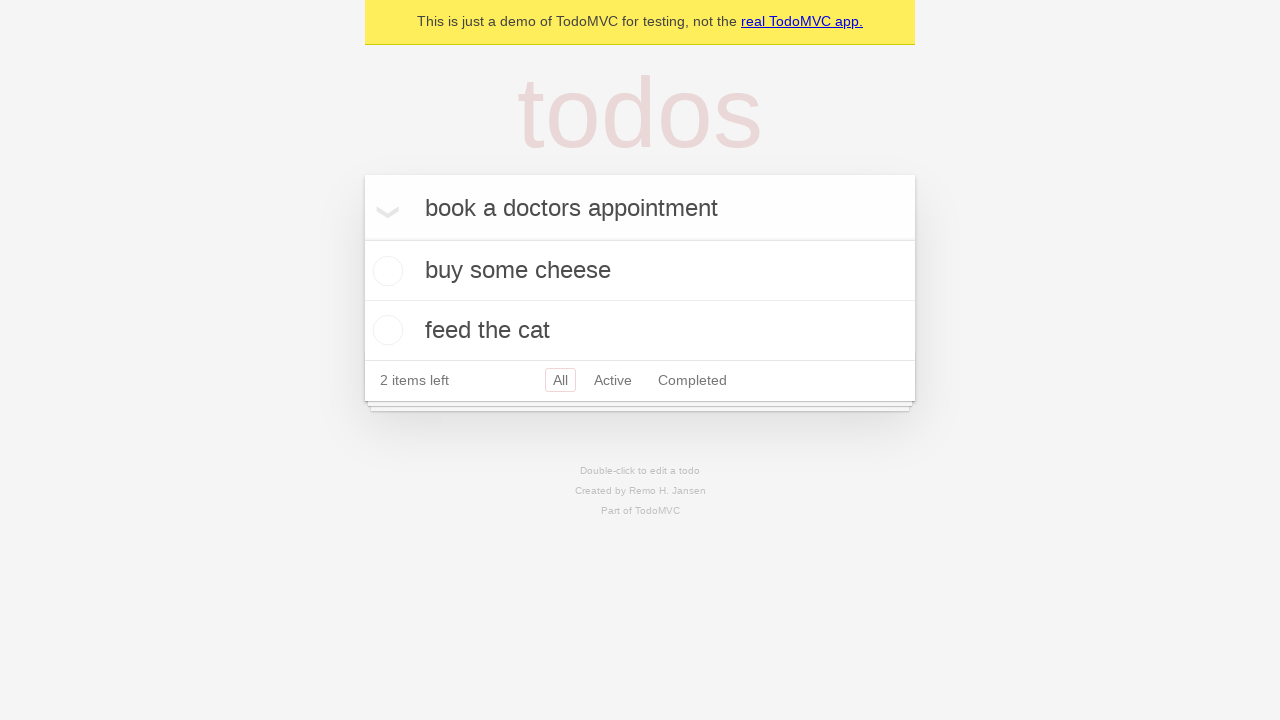

Pressed Enter to create third todo item on internal:attr=[placeholder="What needs to be done?"i]
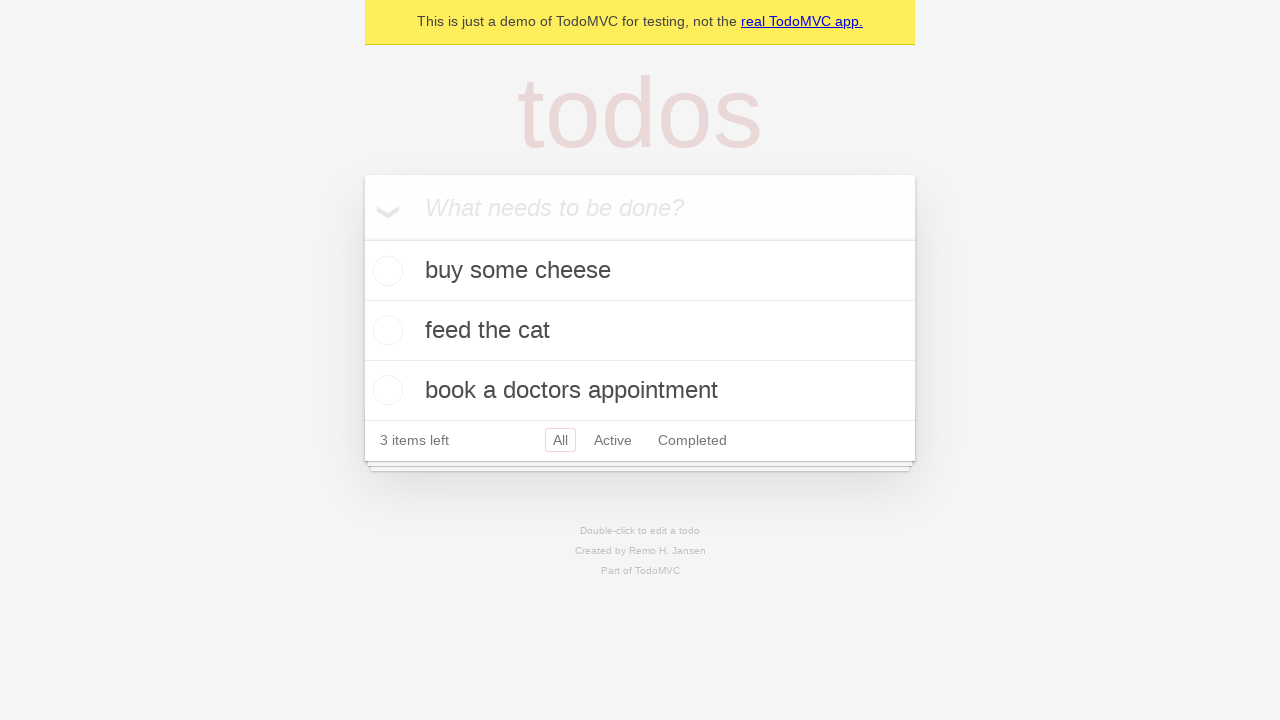

Double-clicked second todo item to enter edit mode at (640, 331) on internal:testid=[data-testid="todo-item"s] >> nth=1
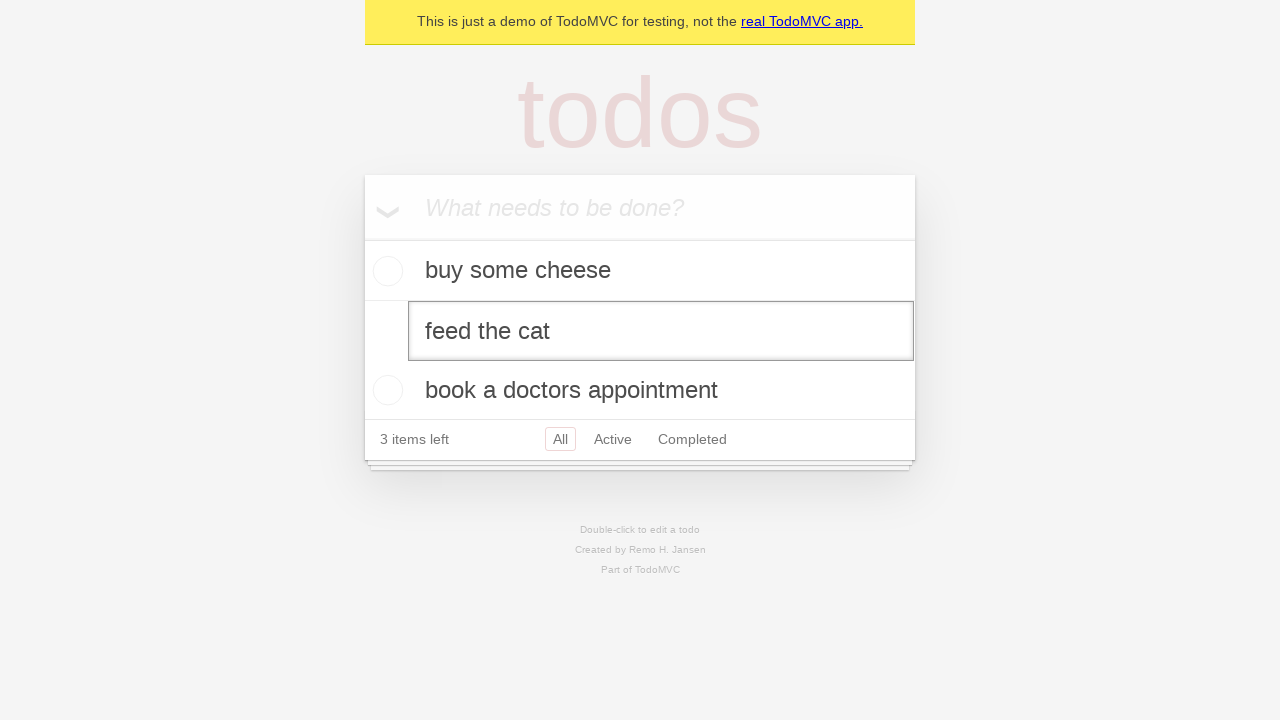

Cleared the edit textbox to empty string on internal:testid=[data-testid="todo-item"s] >> nth=1 >> internal:role=textbox[nam
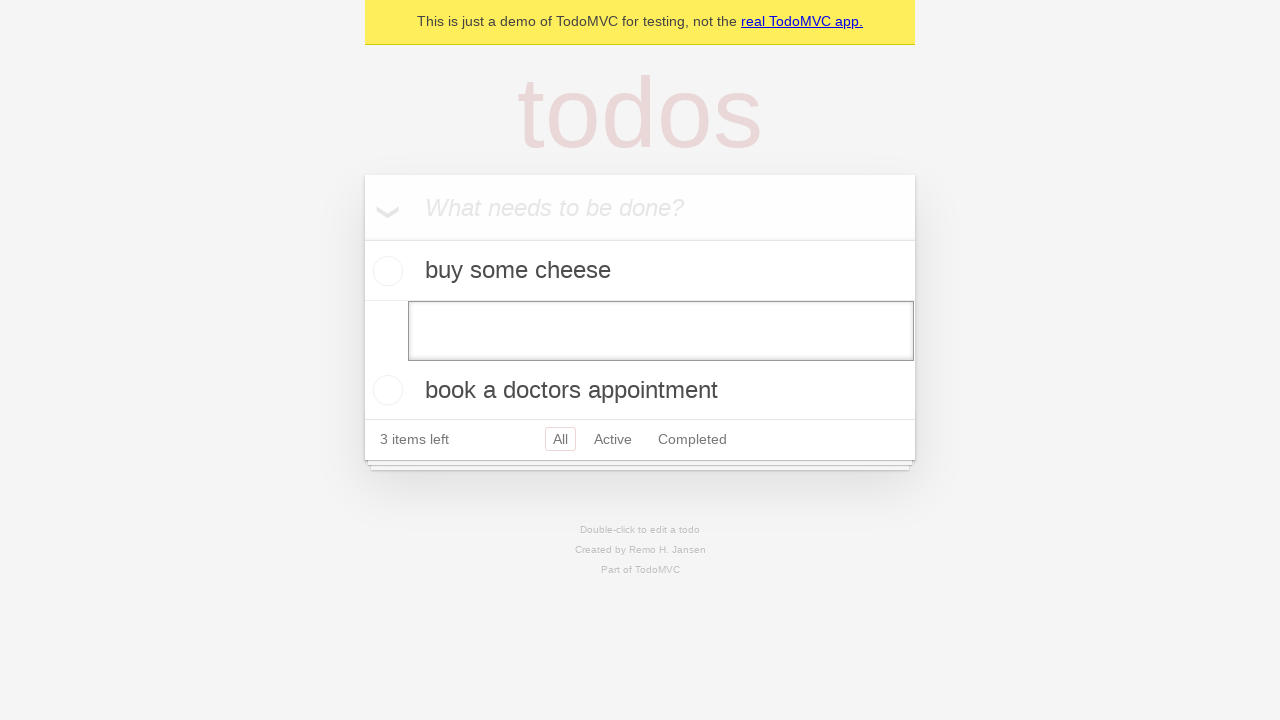

Pressed Enter to confirm empty edit and remove todo item on internal:testid=[data-testid="todo-item"s] >> nth=1 >> internal:role=textbox[nam
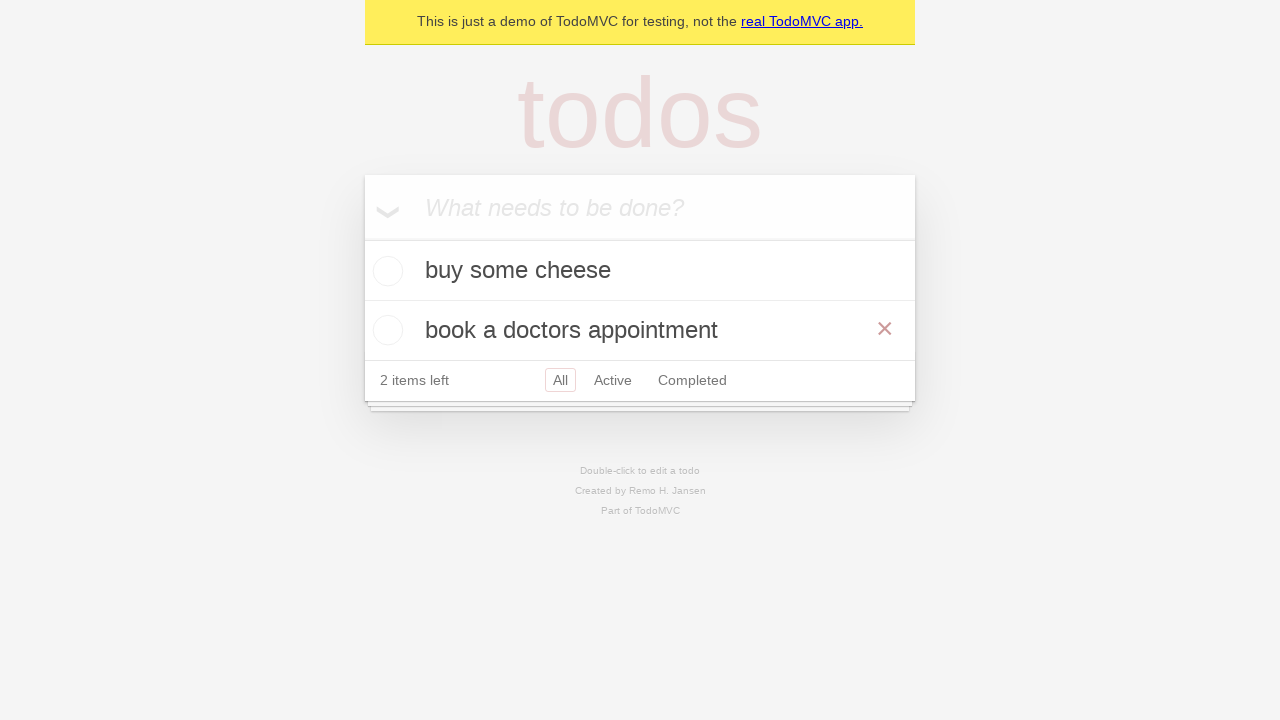

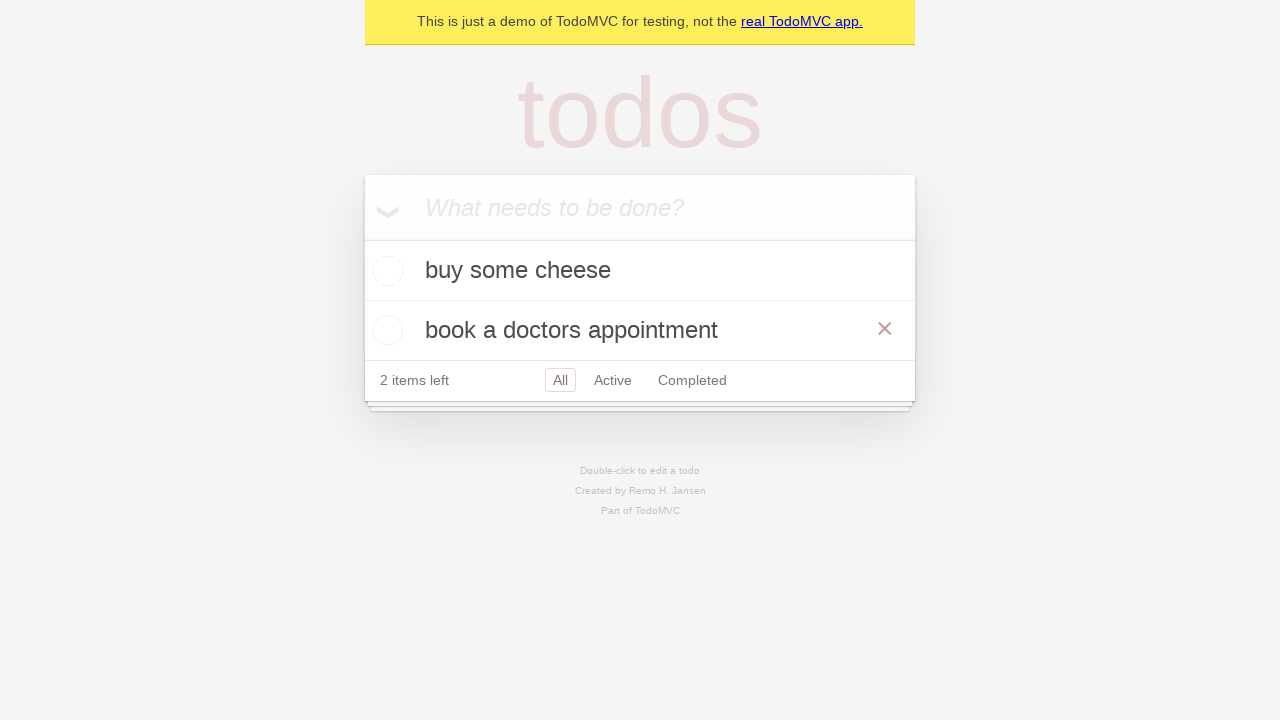